Tests that an item is removed when edited to an empty string

Starting URL: https://demo.playwright.dev/todomvc

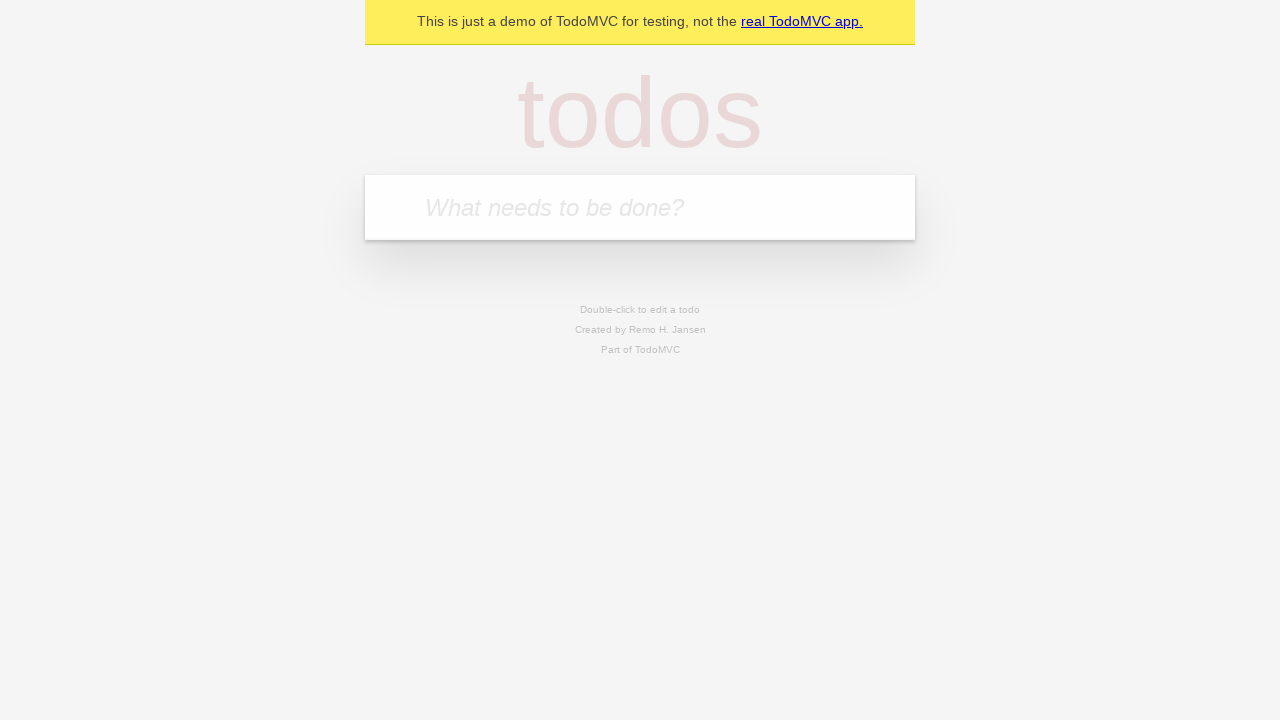

Filled new todo input with 'buy some cheese' on .new-todo
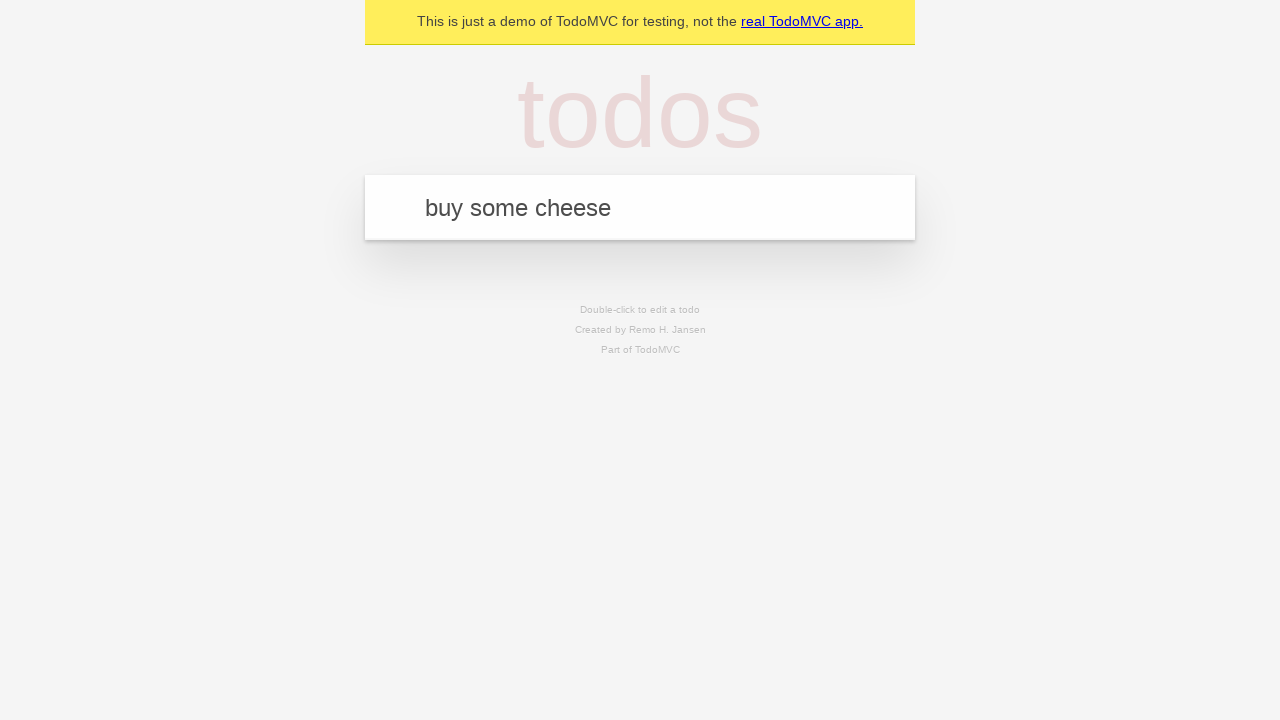

Pressed Enter to create first todo item on .new-todo
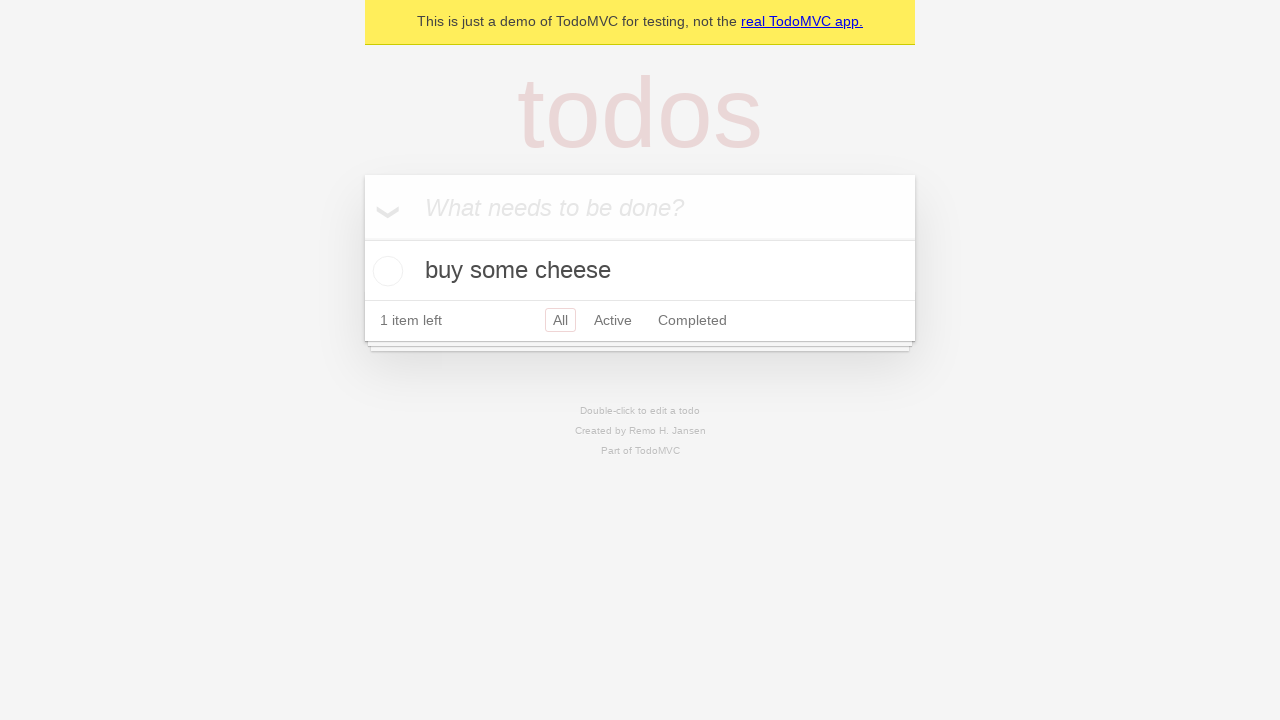

Filled new todo input with 'feed the cat' on .new-todo
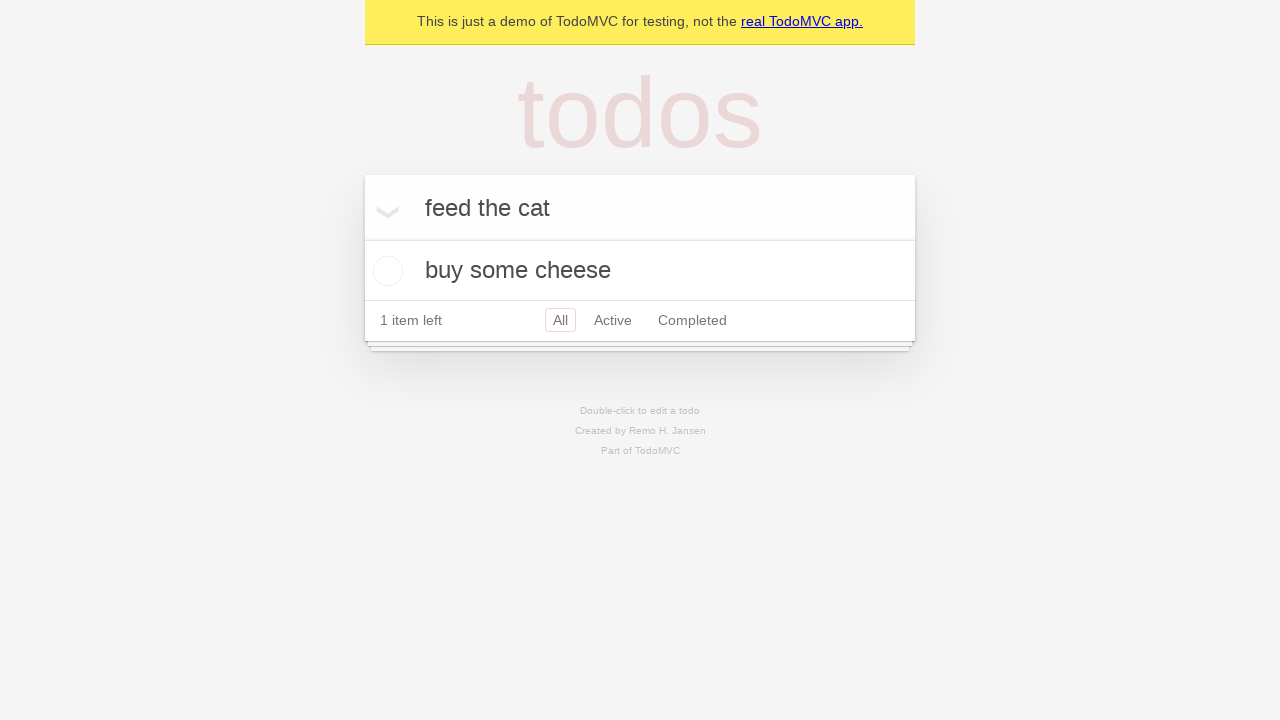

Pressed Enter to create second todo item on .new-todo
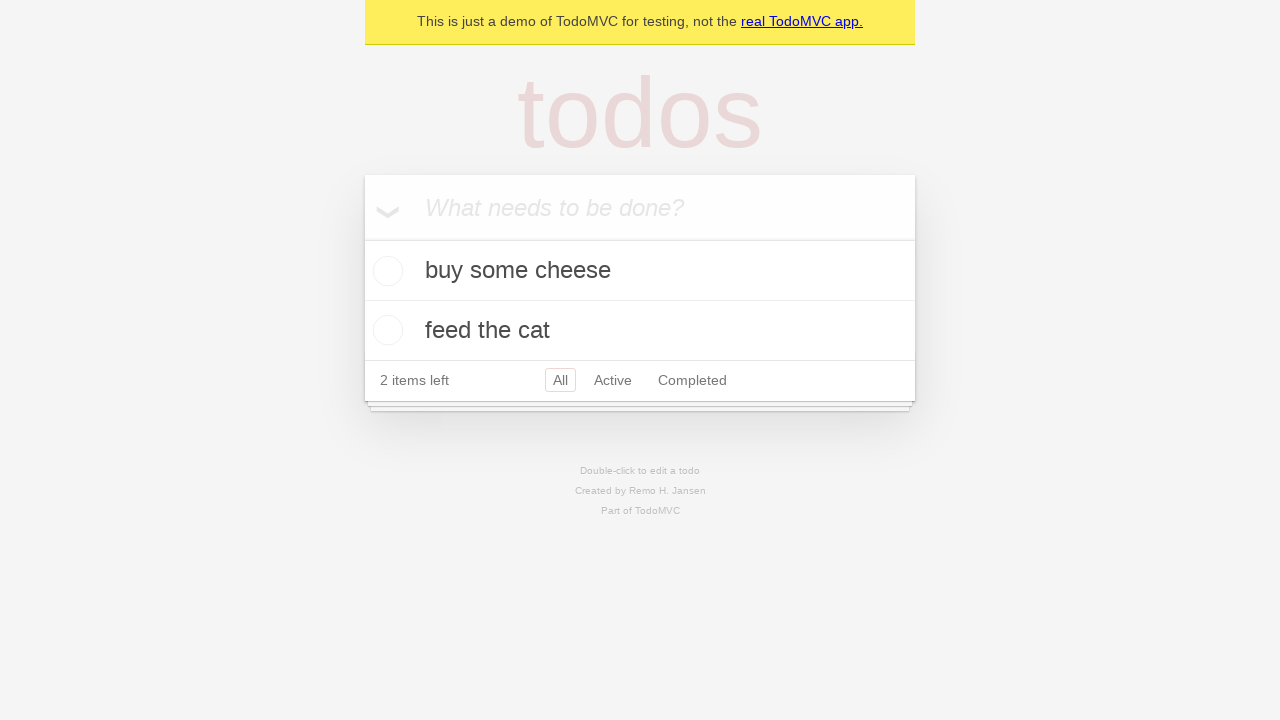

Filled new todo input with 'book a doctors appointment' on .new-todo
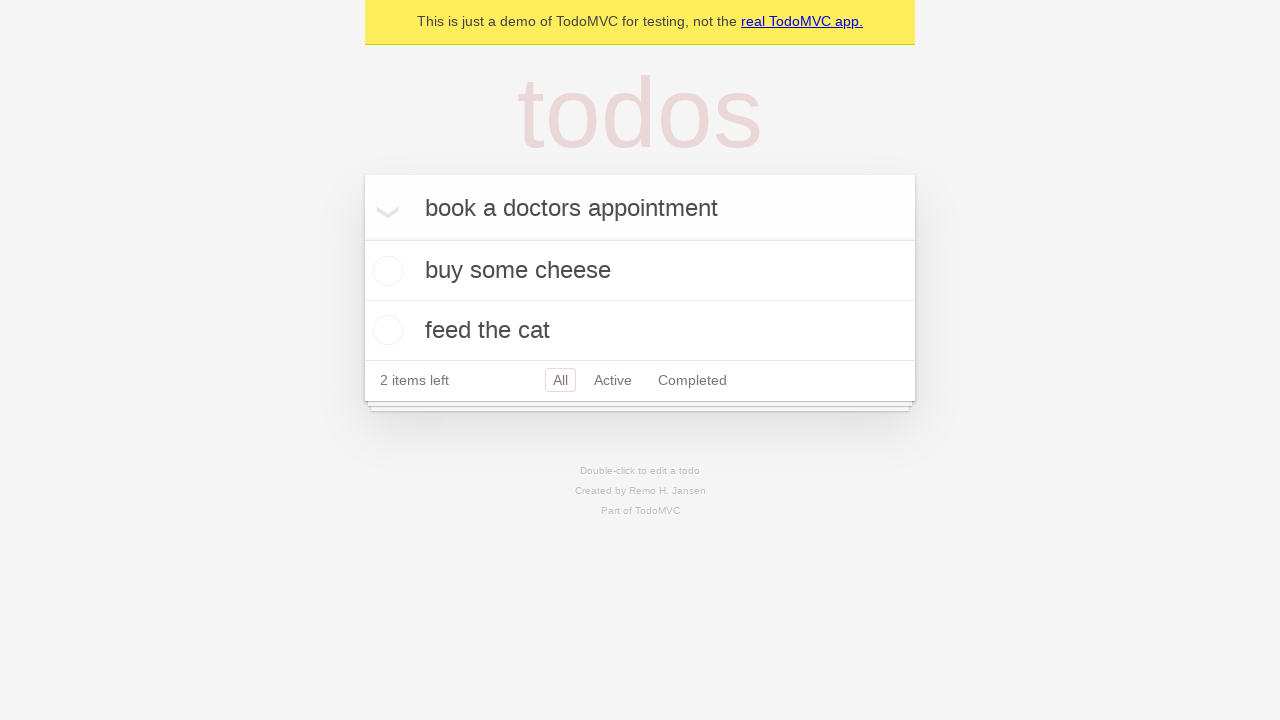

Pressed Enter to create third todo item on .new-todo
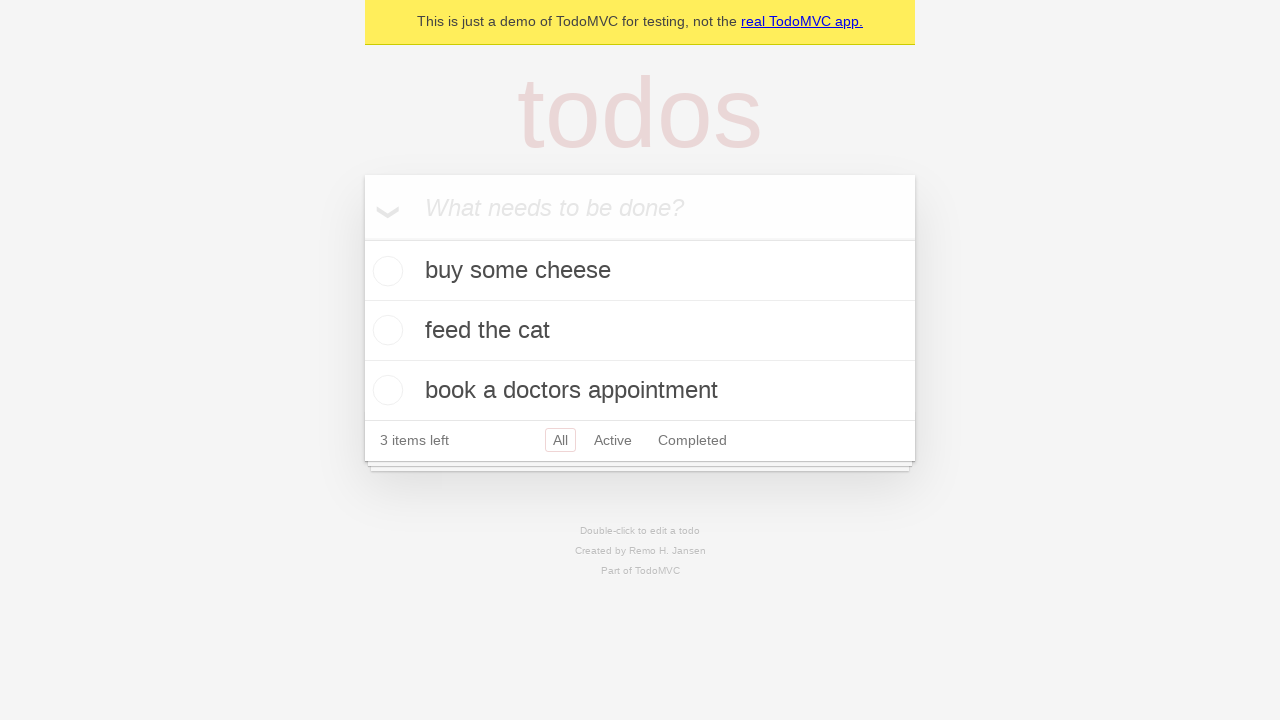

Double-clicked second todo item to enter edit mode at (640, 331) on .todo-list li >> nth=1
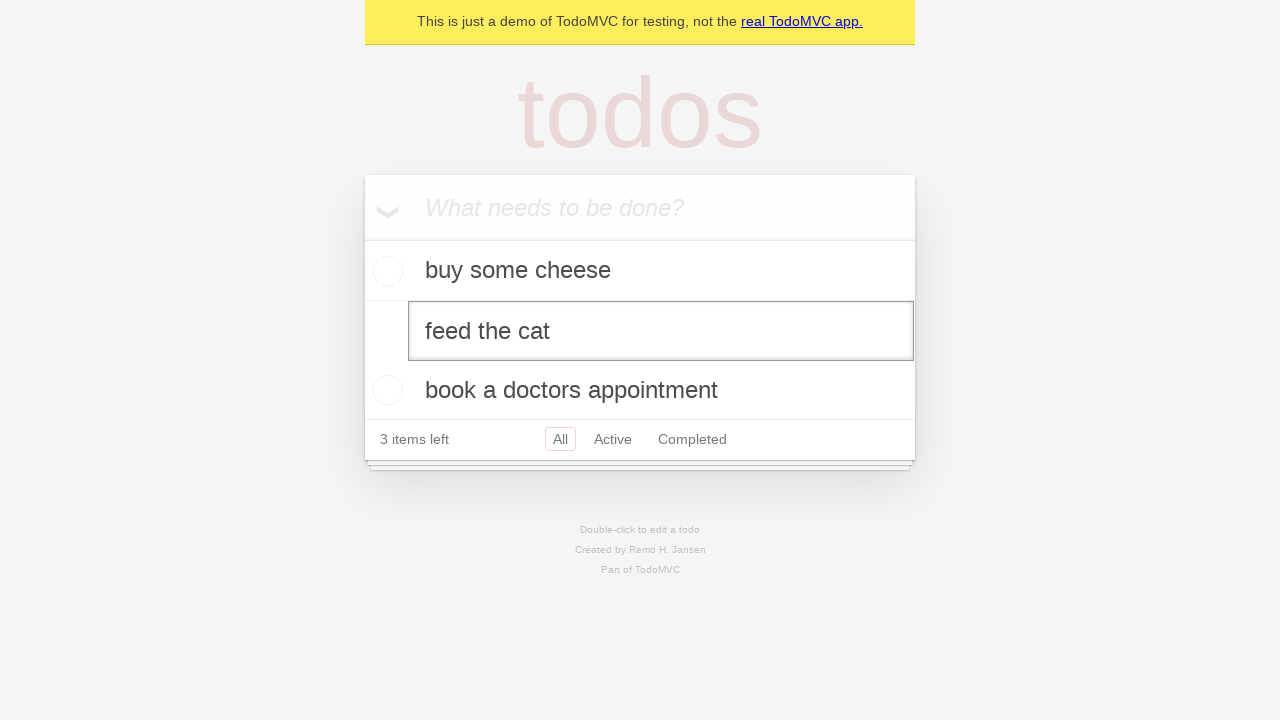

Cleared the edit field to empty string on .todo-list li >> nth=1 >> .edit
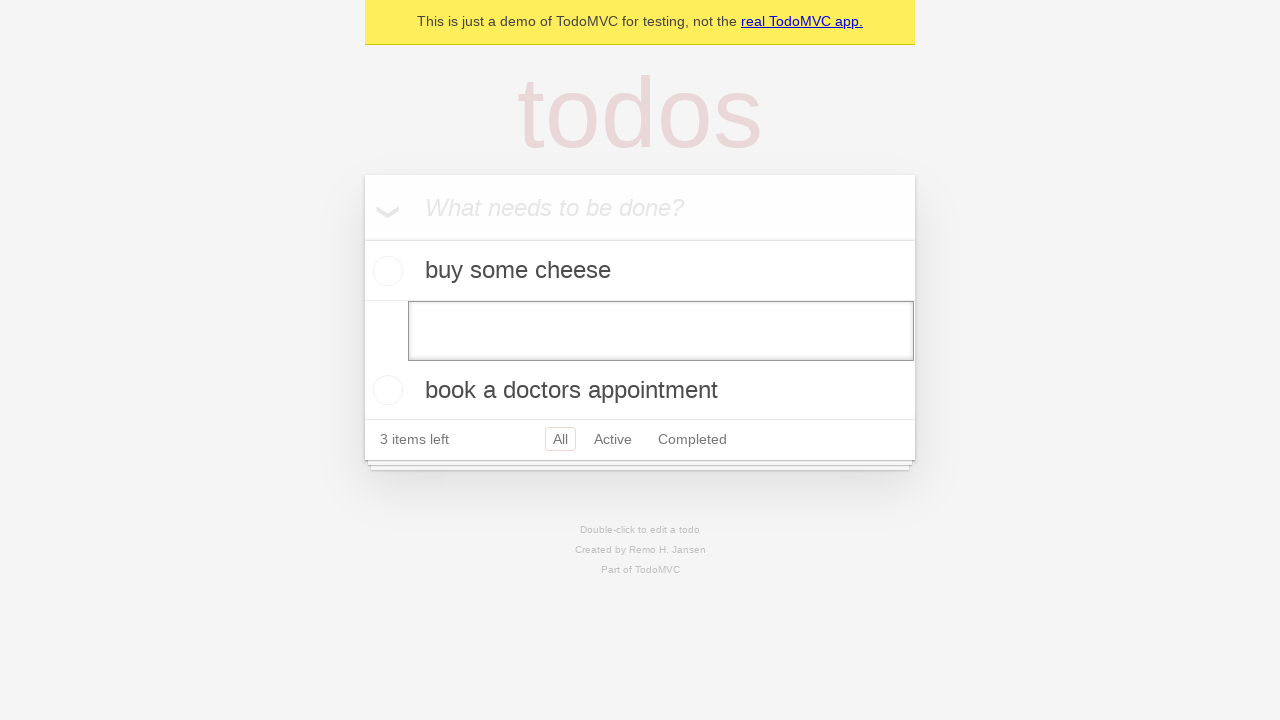

Pressed Enter to confirm deletion of empty todo item on .todo-list li >> nth=1 >> .edit
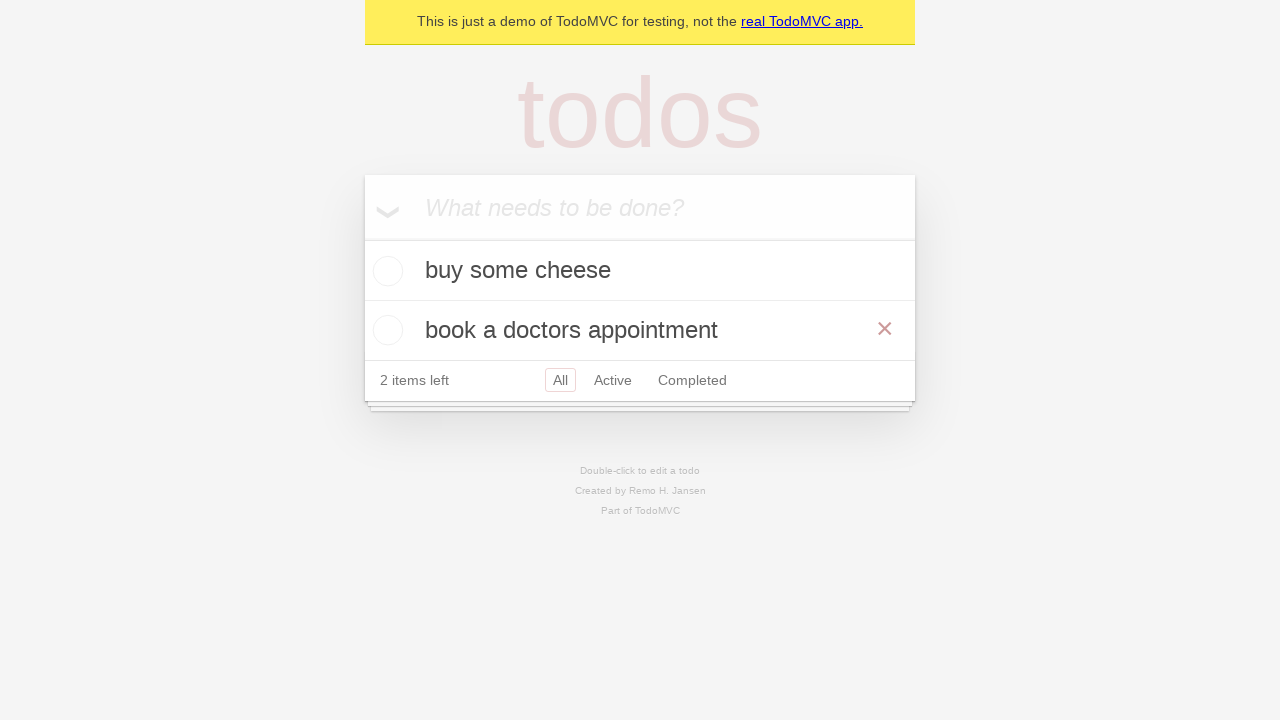

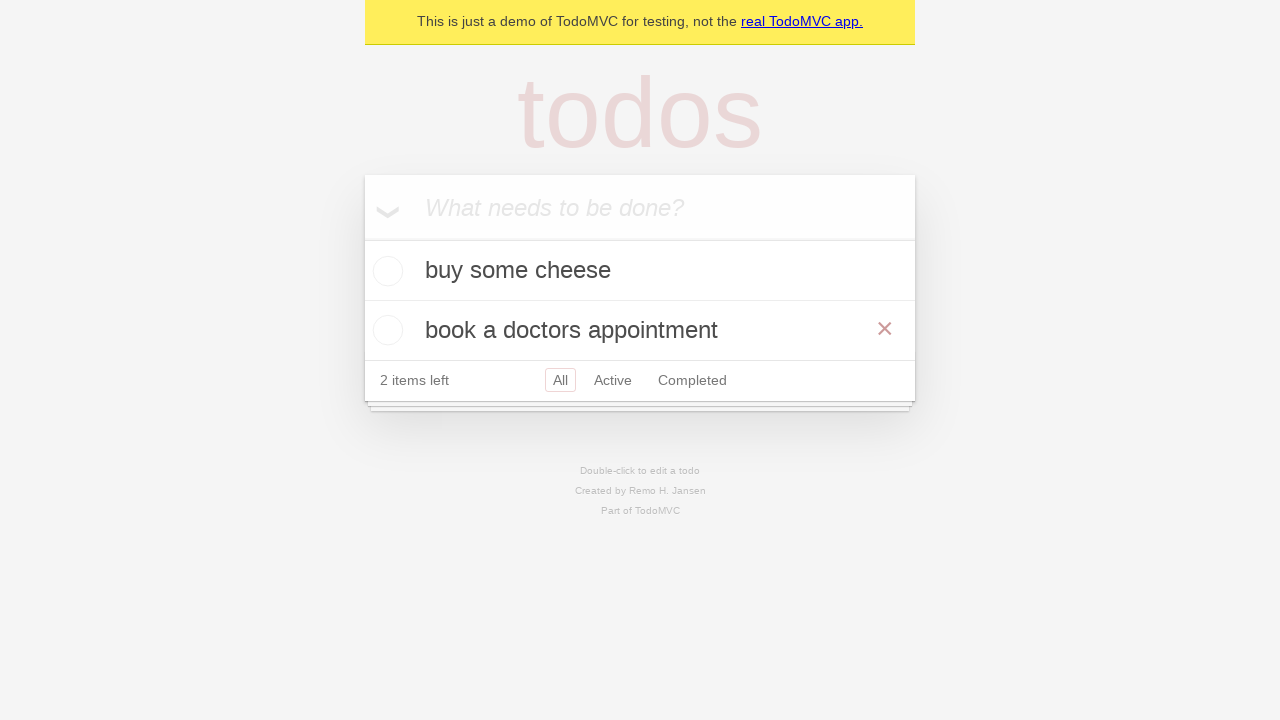